Tests login form validation by submitting invalid credentials and verifying the error message displayed

Starting URL: https://v1.training-support.net/selenium/login-form

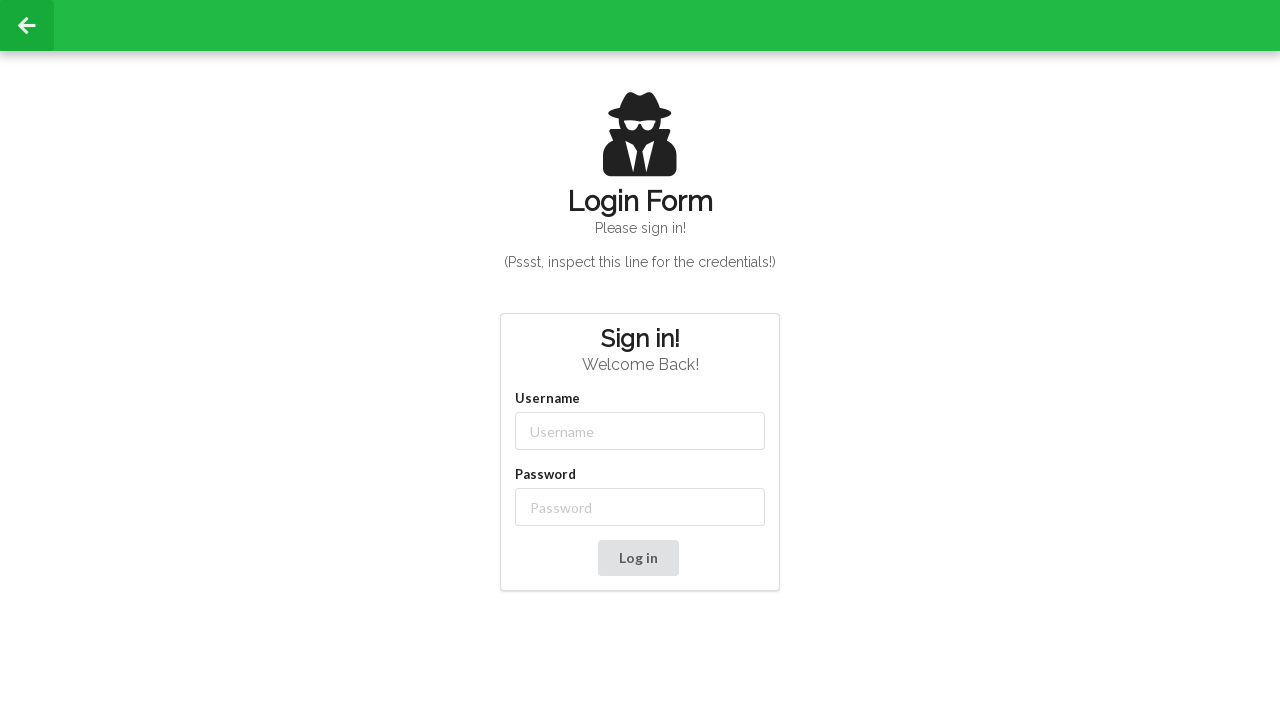

Filled username field with 'saurav' on #username
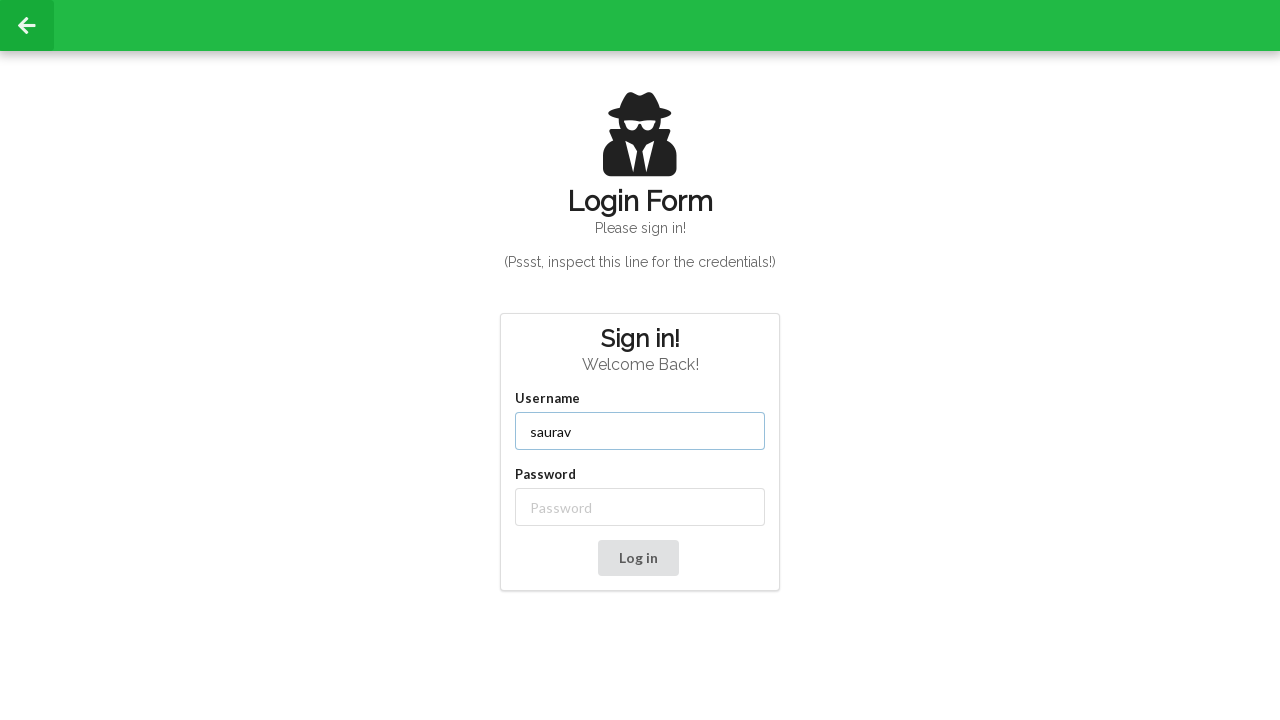

Filled password field with 'lallu' on #password
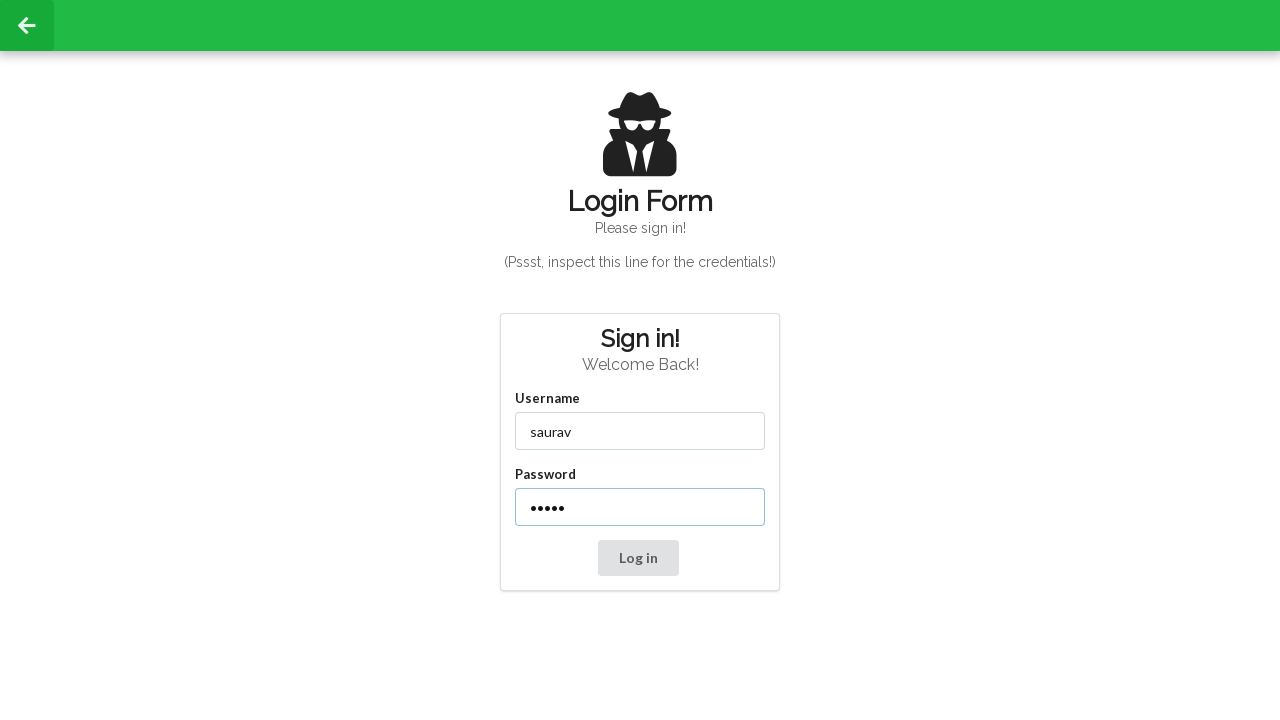

Clicked login button to submit form at (638, 558) on button[onclick='signIn()']
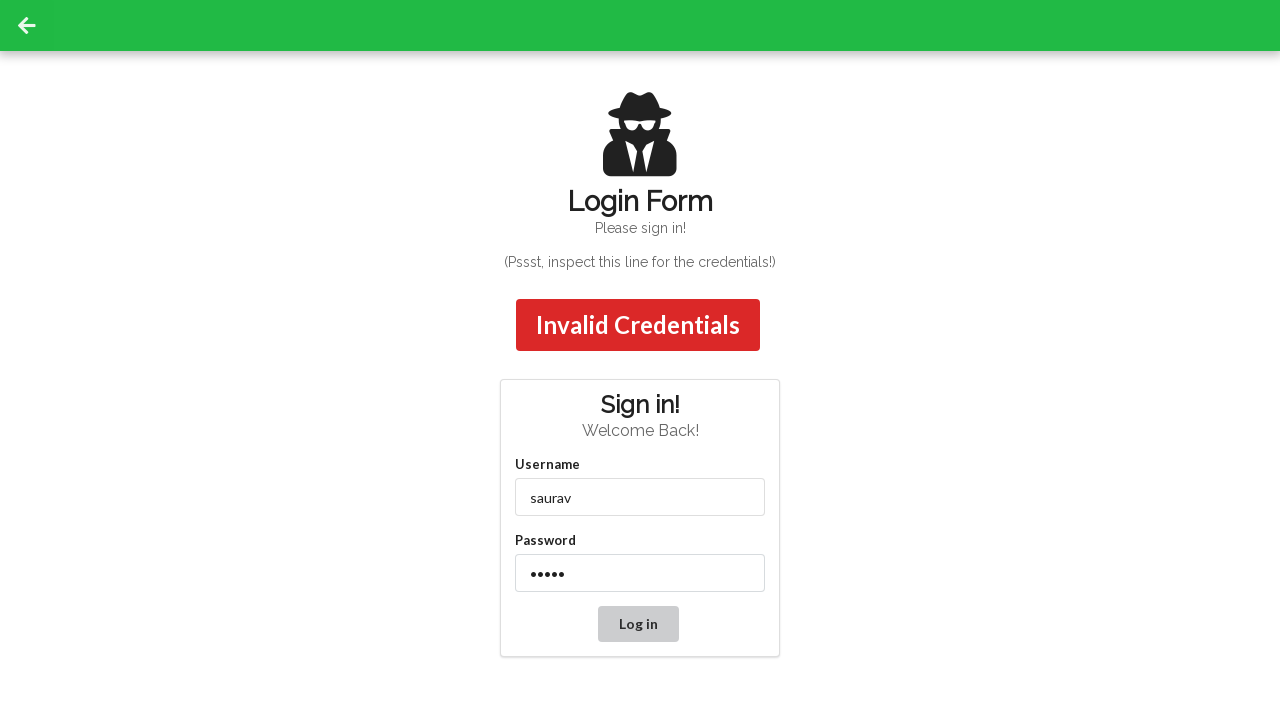

Retrieved error message text content
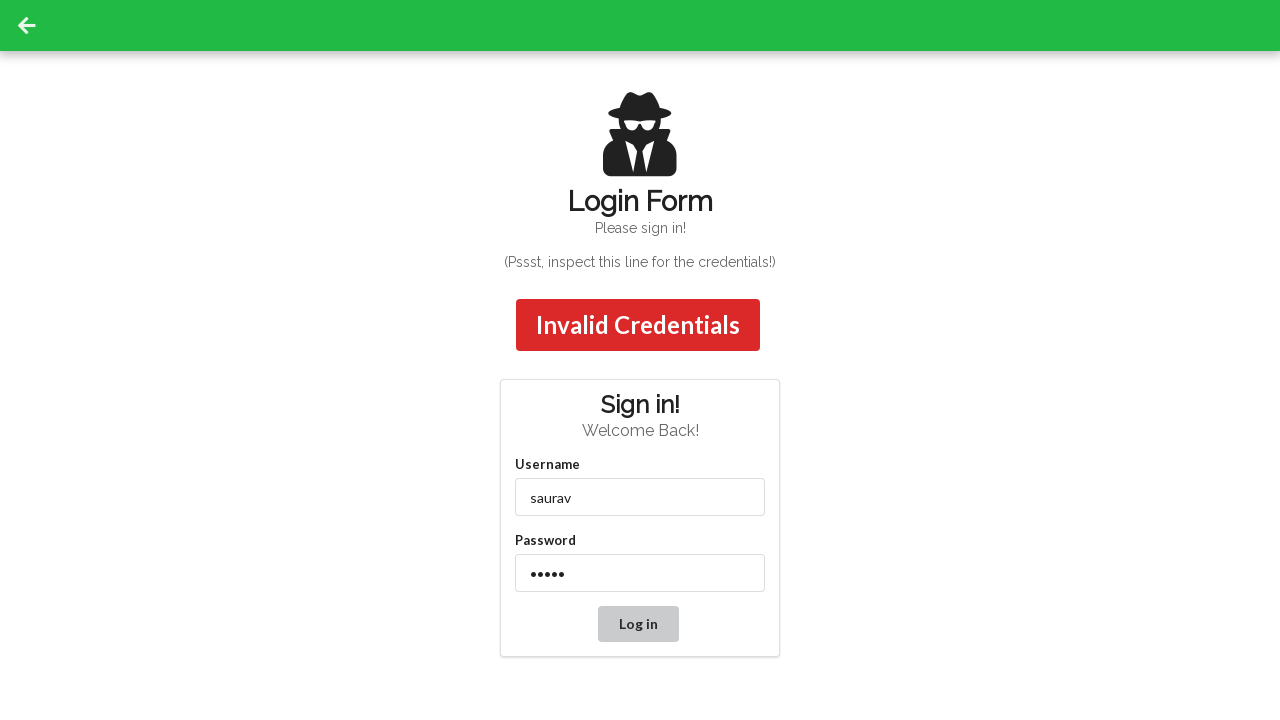

Verified error message displays 'Invalid Credentials'
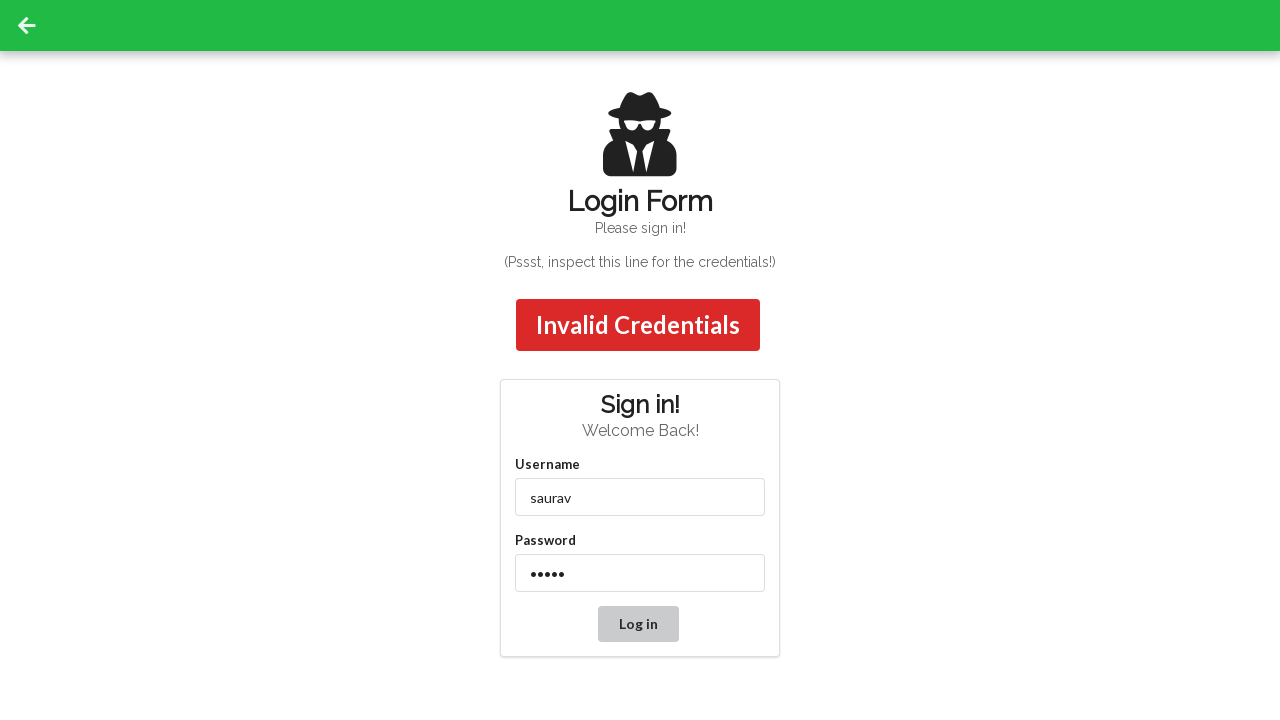

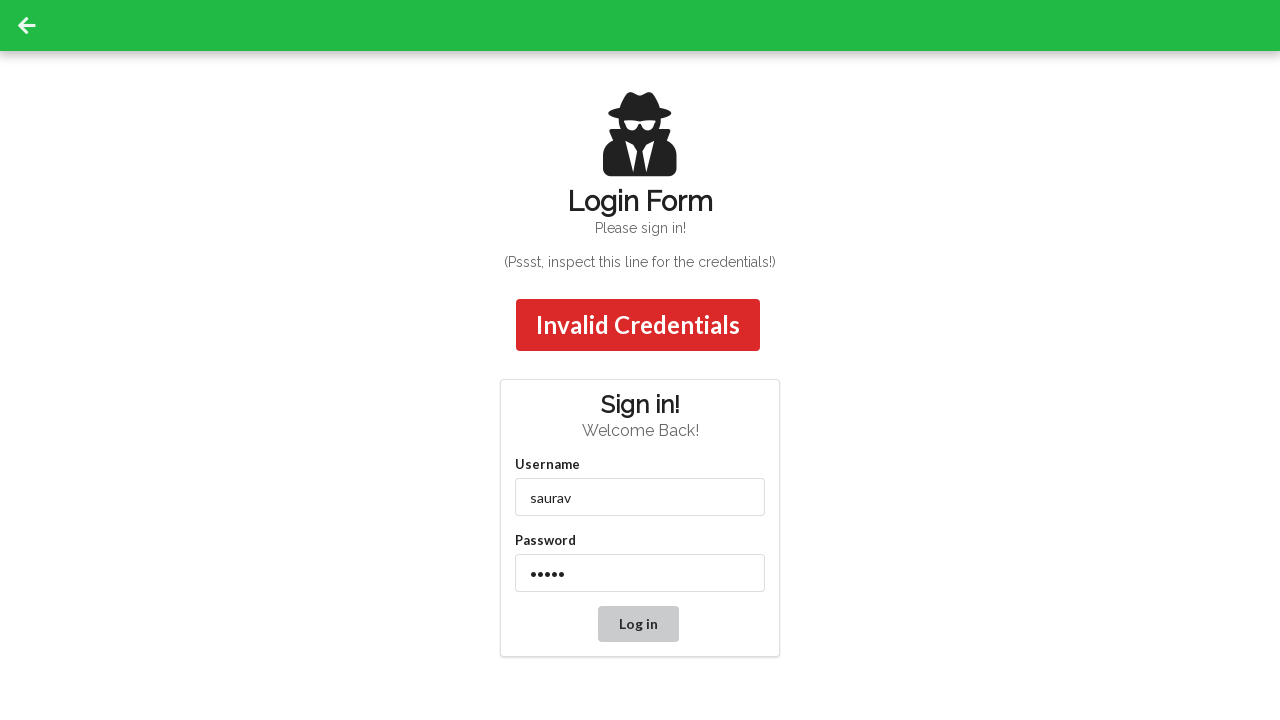